Tests confirm dialog interactions by clicking a button to trigger an alert, accepting it, then triggering the alert again and dismissing it

Starting URL: http://sahitest.com/demo/confirmTest.htm

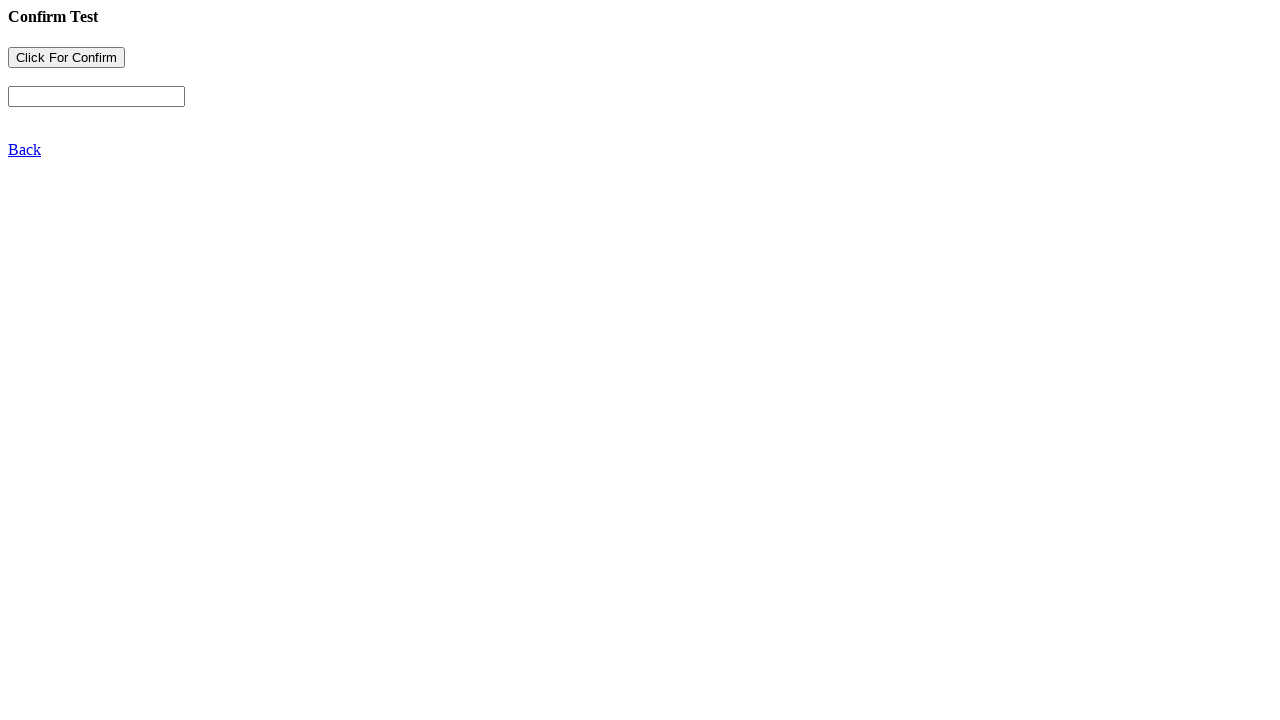

Clicked button to trigger confirm dialog at (66, 58) on input[name='b1']
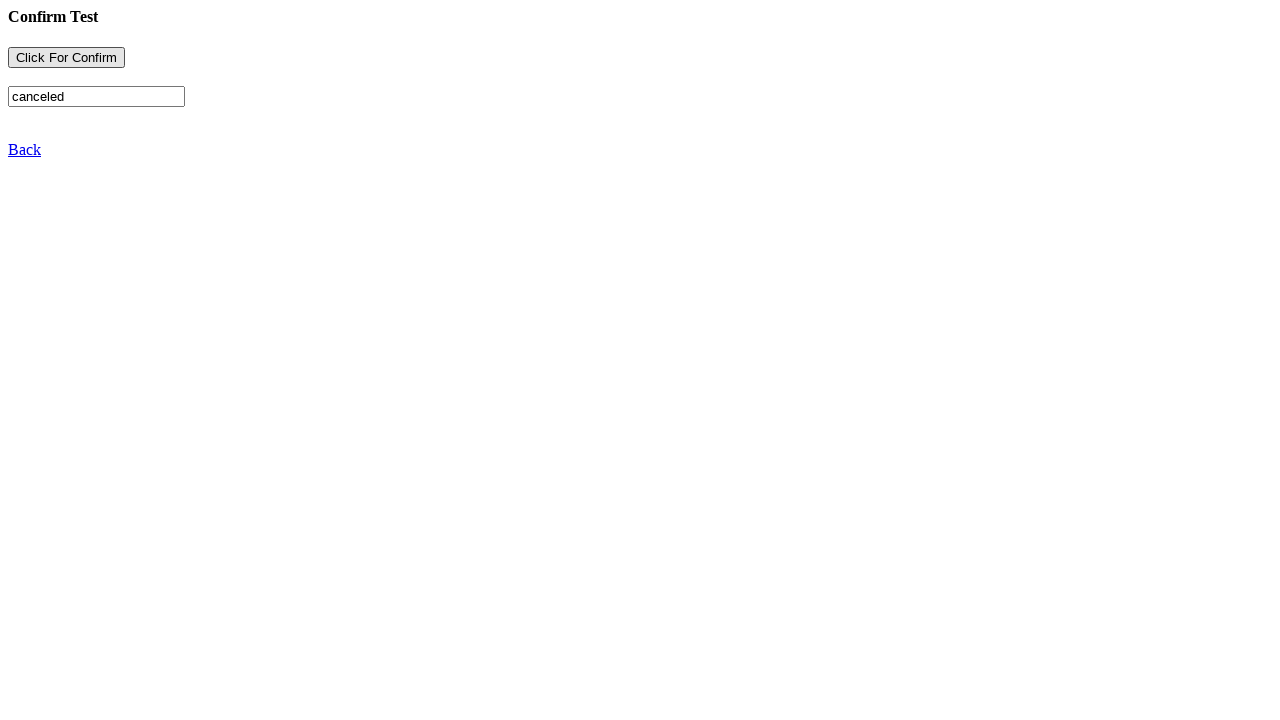

Accepted confirm dialog
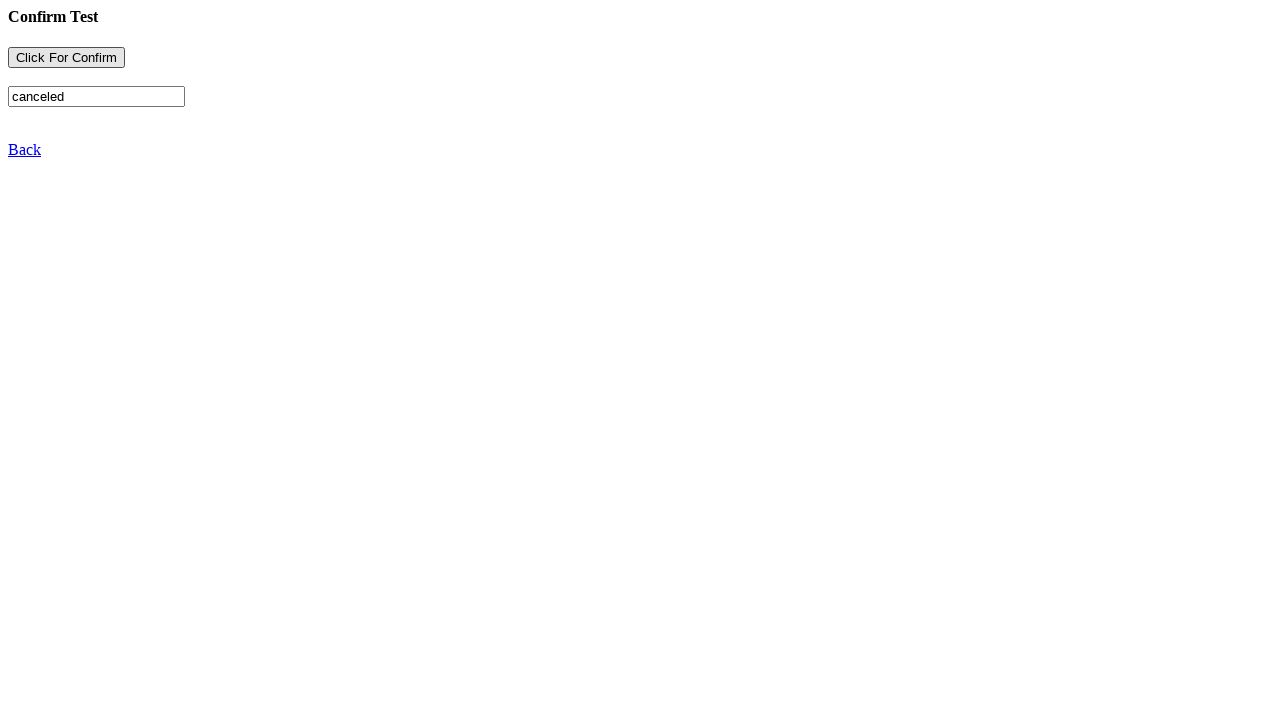

Clicked button again to trigger confirm dialog at (66, 58) on input[name='b1']
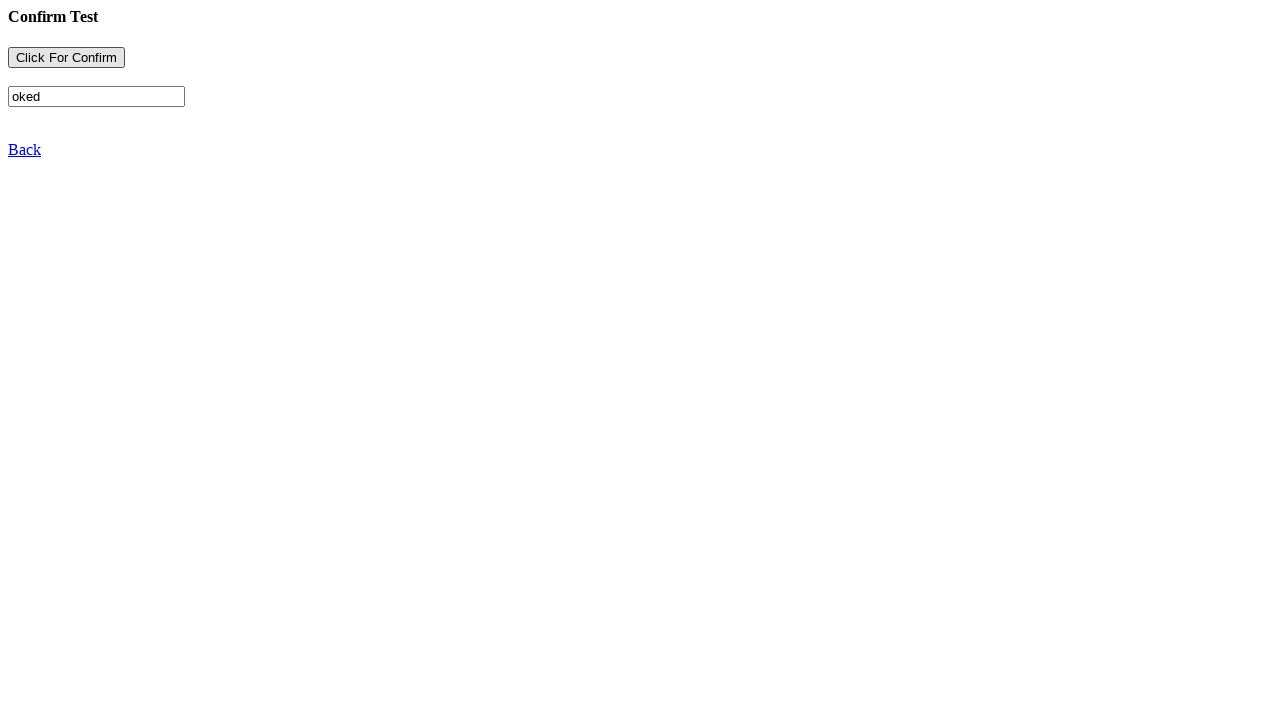

Dismissed confirm dialog
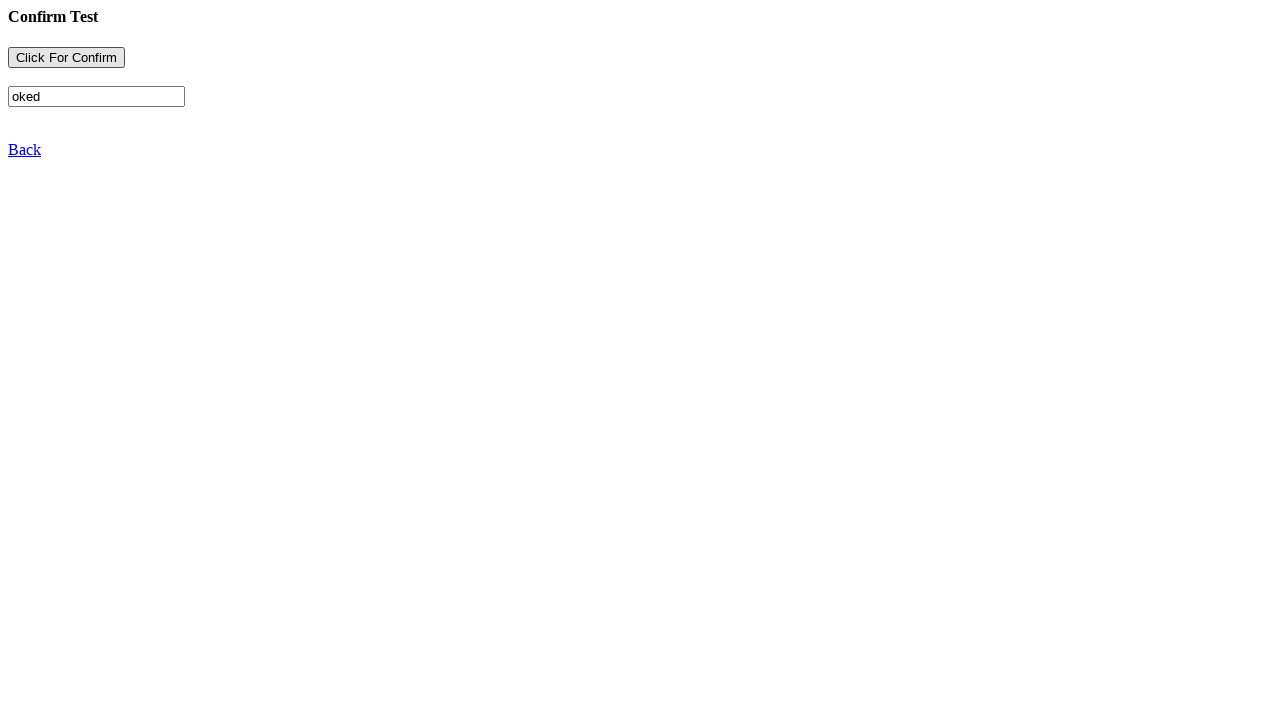

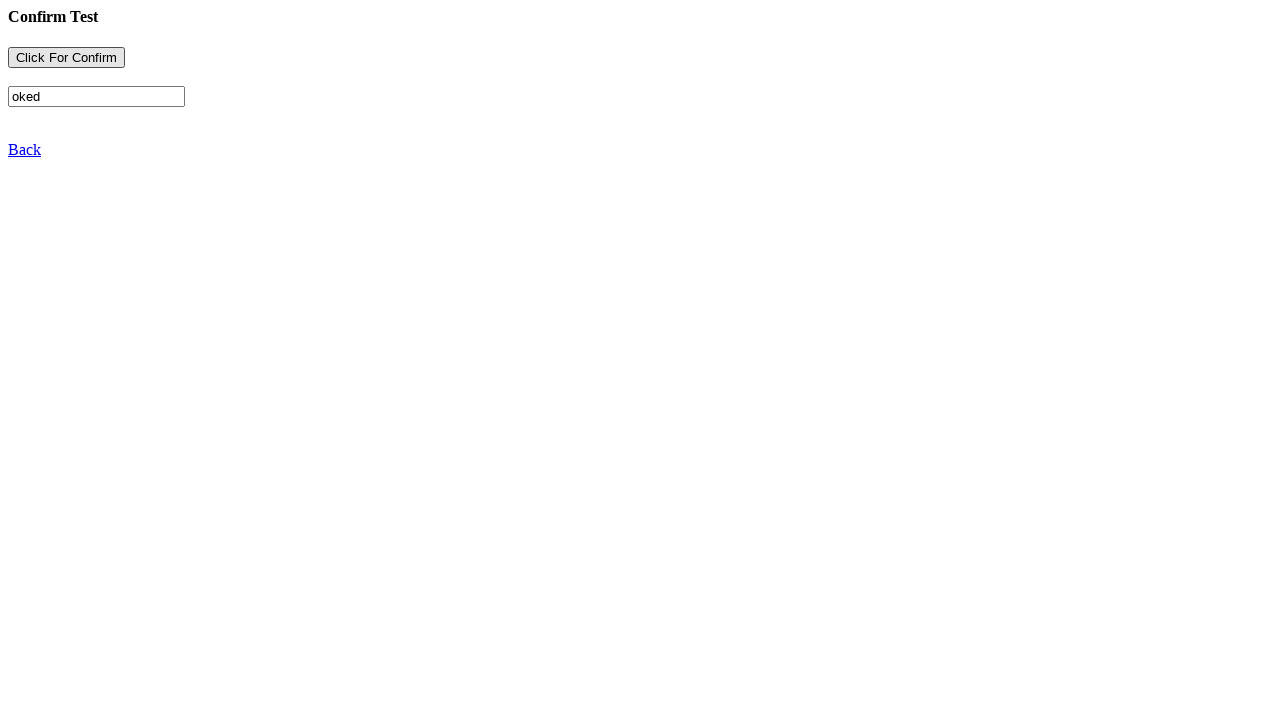